Navigates to the DemoQA links page without performing any additional actions

Starting URL: https://demoqa.com/links

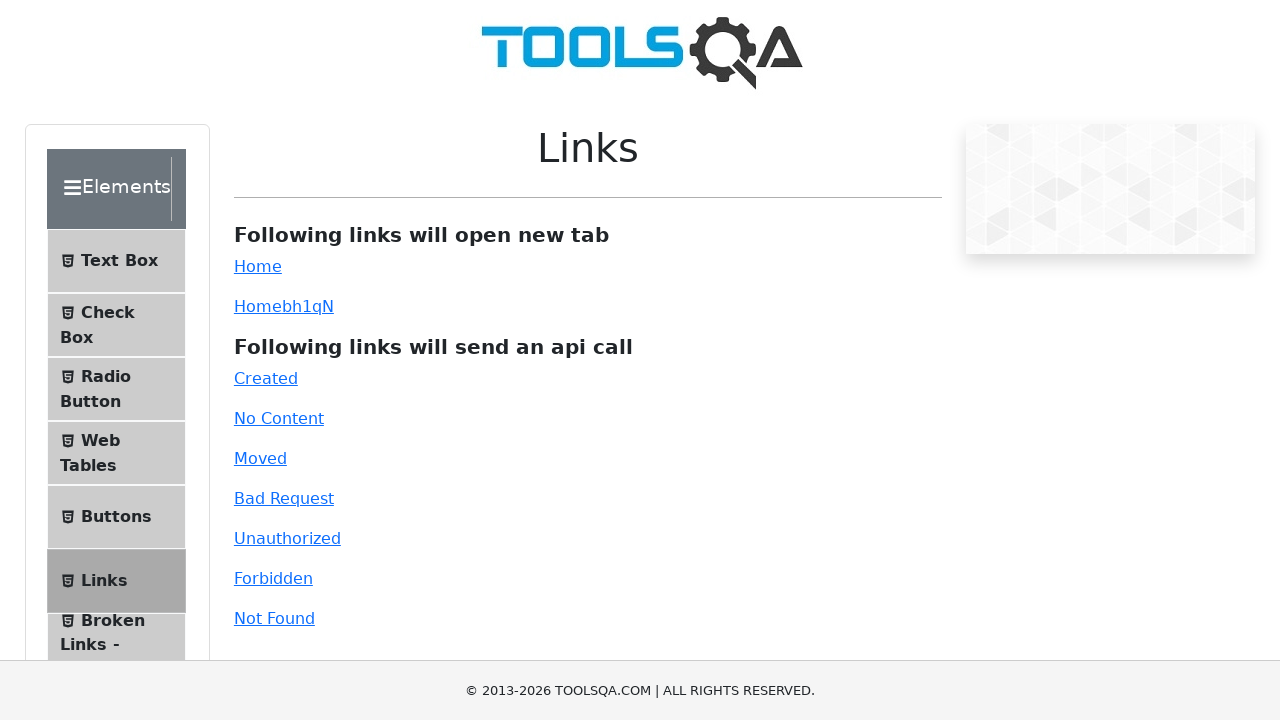

Navigated to DemoQA links page
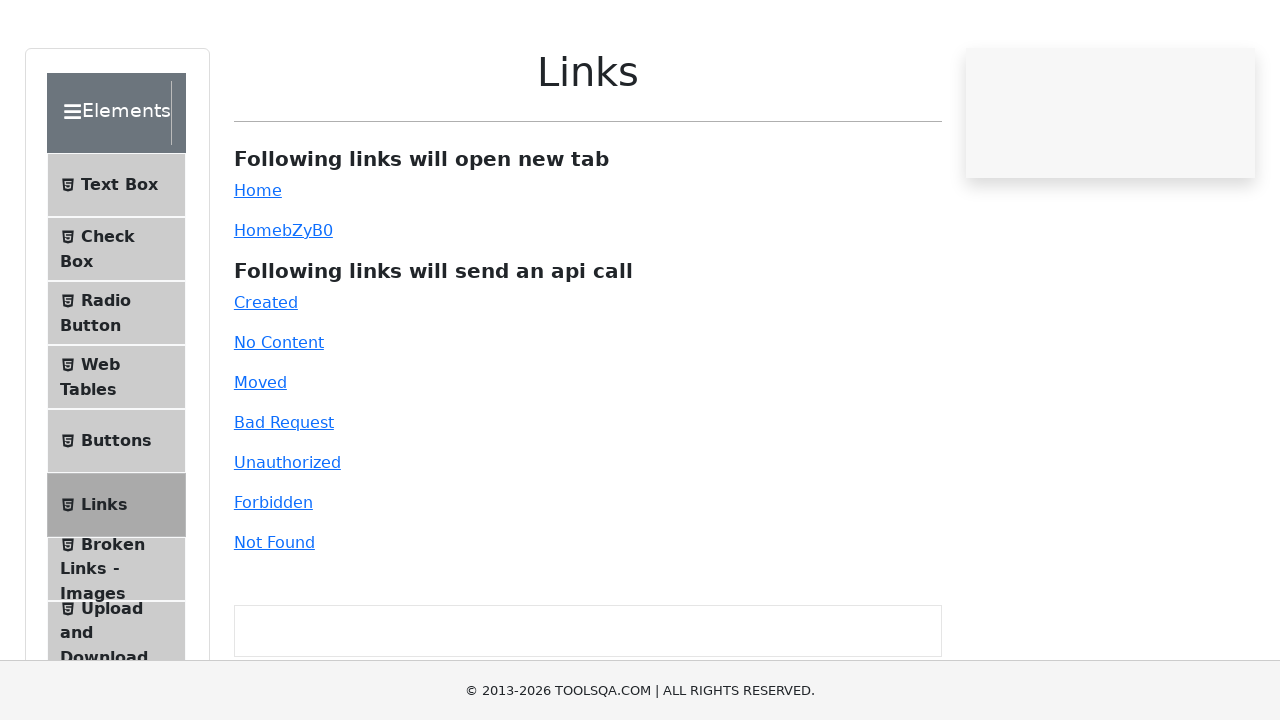

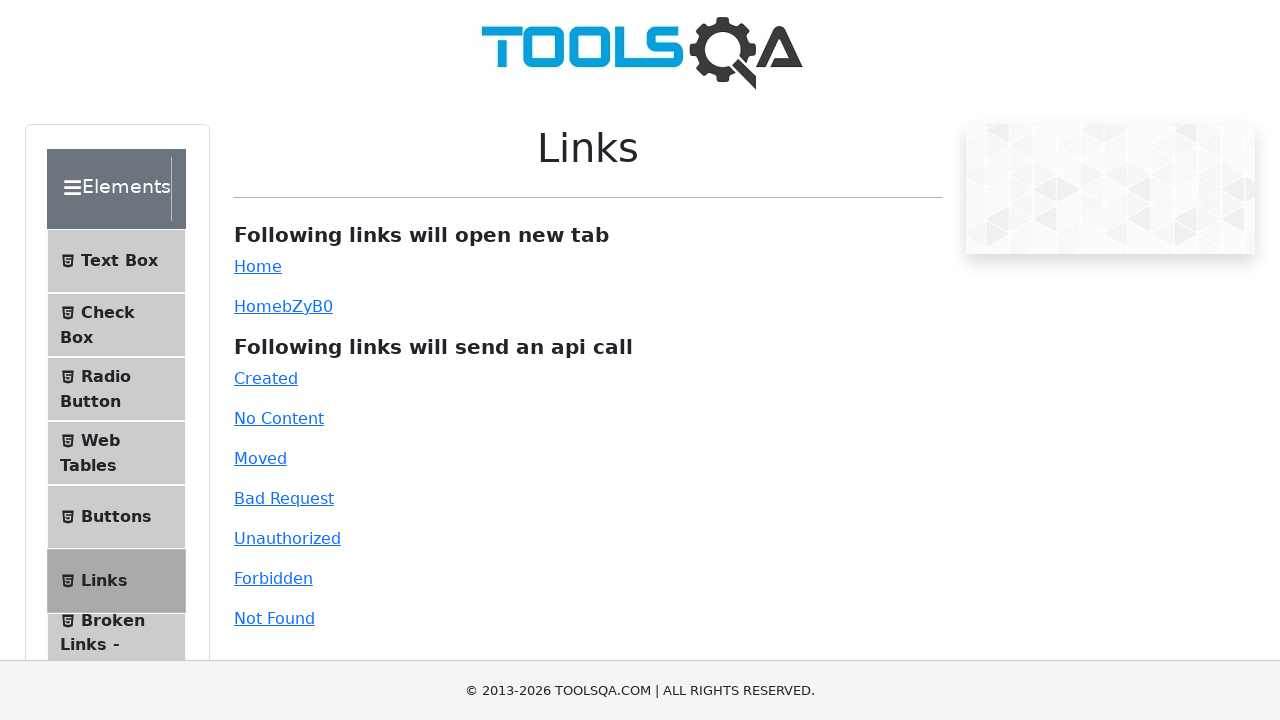